Navigates to the login page, enters invalid credentials, and verifies the error message about invalid username is displayed

Starting URL: https://the-internet.herokuapp.com/

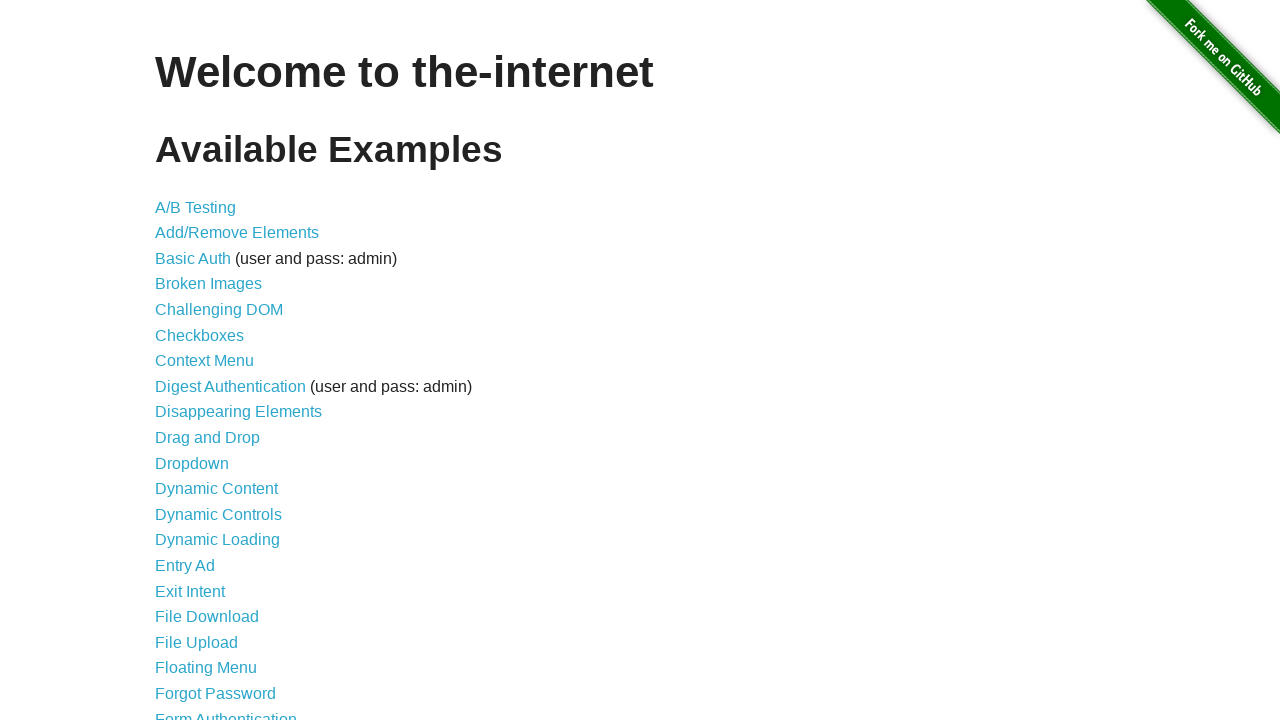

Clicked on Form Authentication link at (226, 712) on xpath=//a[@href="/login"]
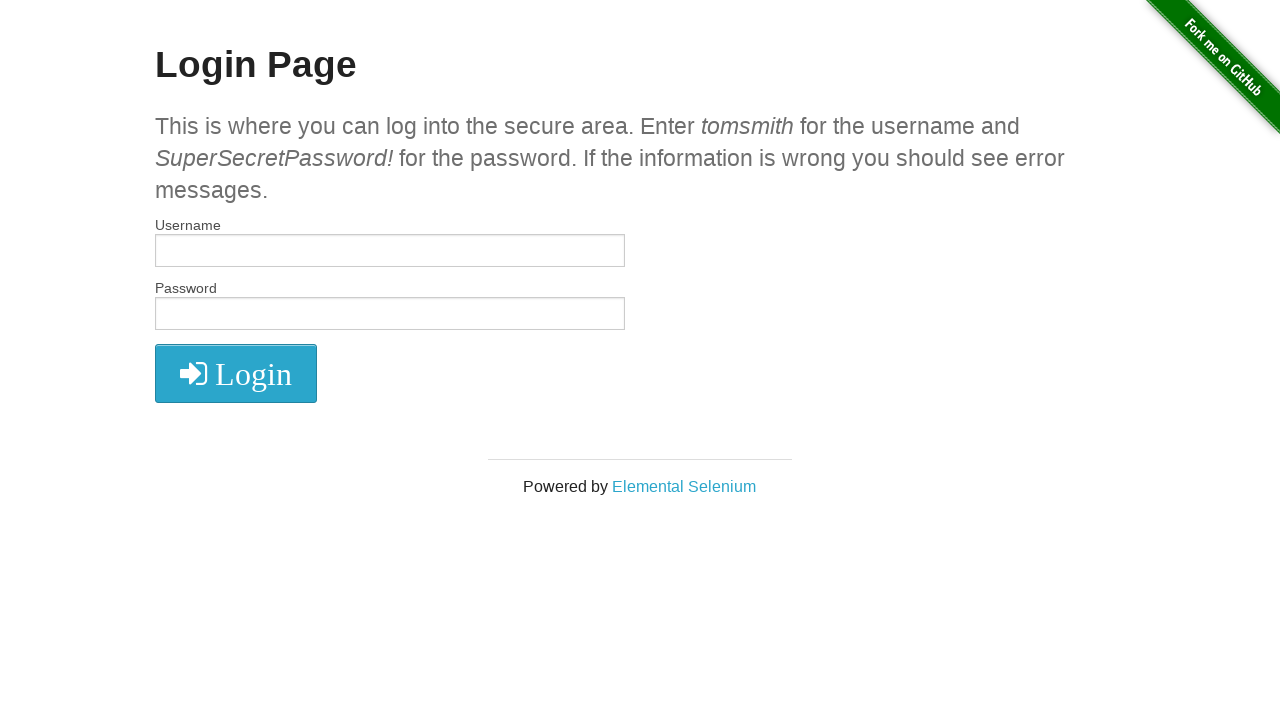

Entered invalid username 'invaliduser789' on //input[@id="username"]
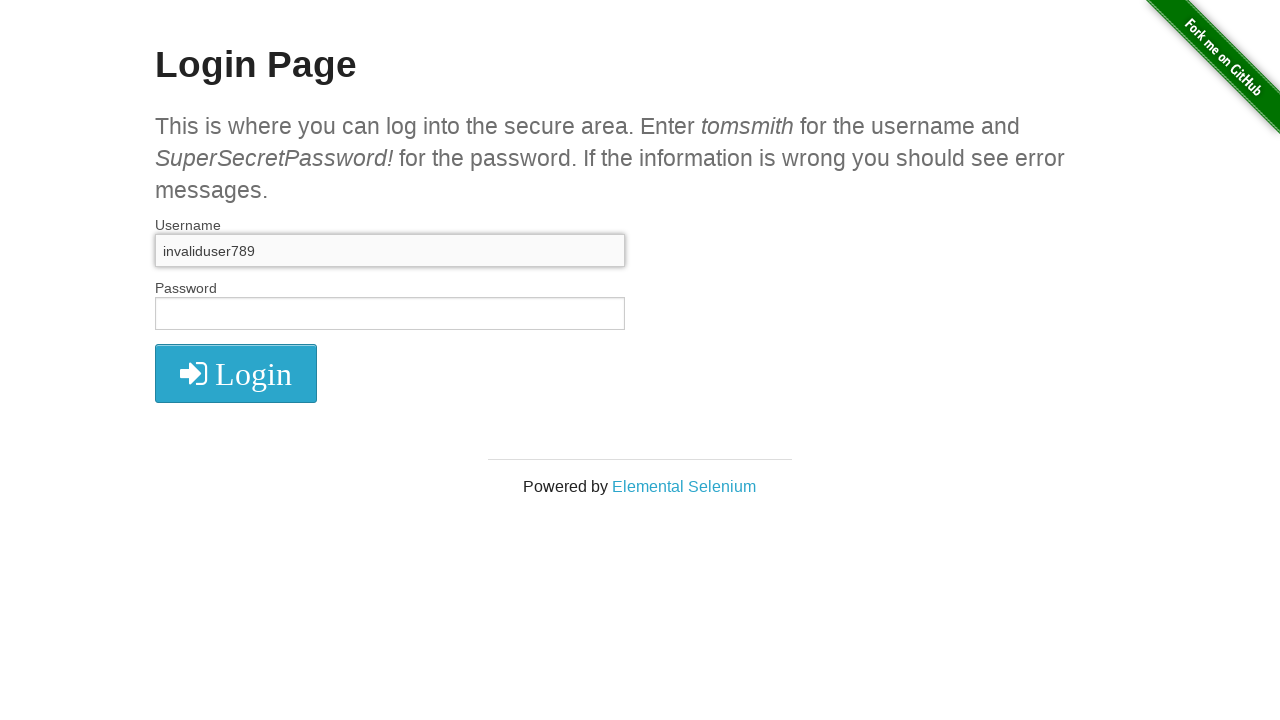

Entered invalid password 'WrongPass456' on //input[@id="password"]
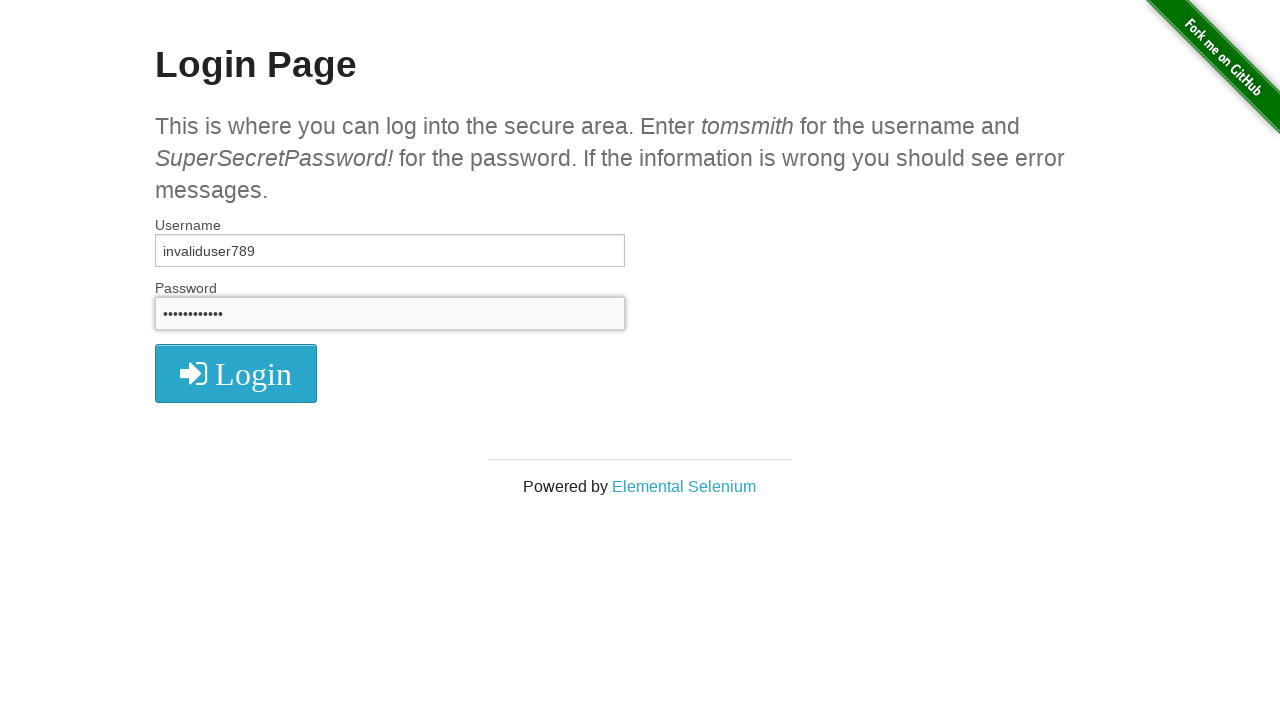

Clicked login button with invalid credentials at (236, 373) on xpath=//button[@type="submit"]
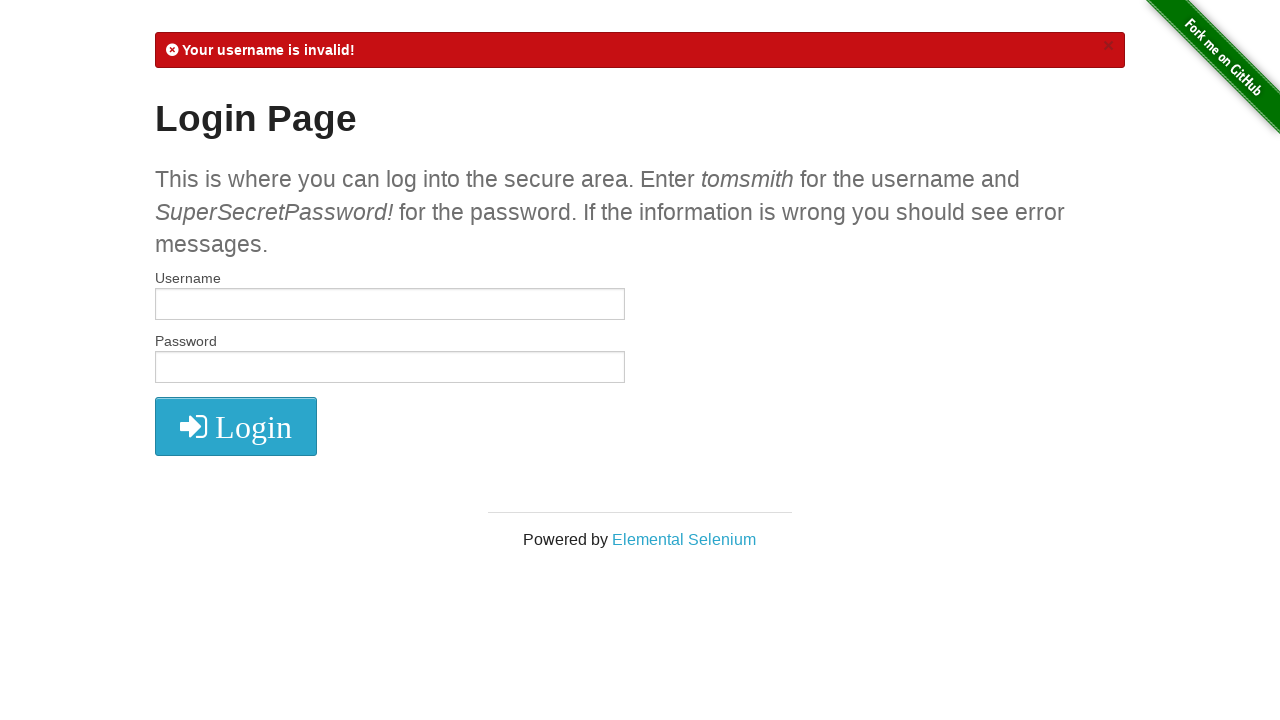

Verified error message is displayed
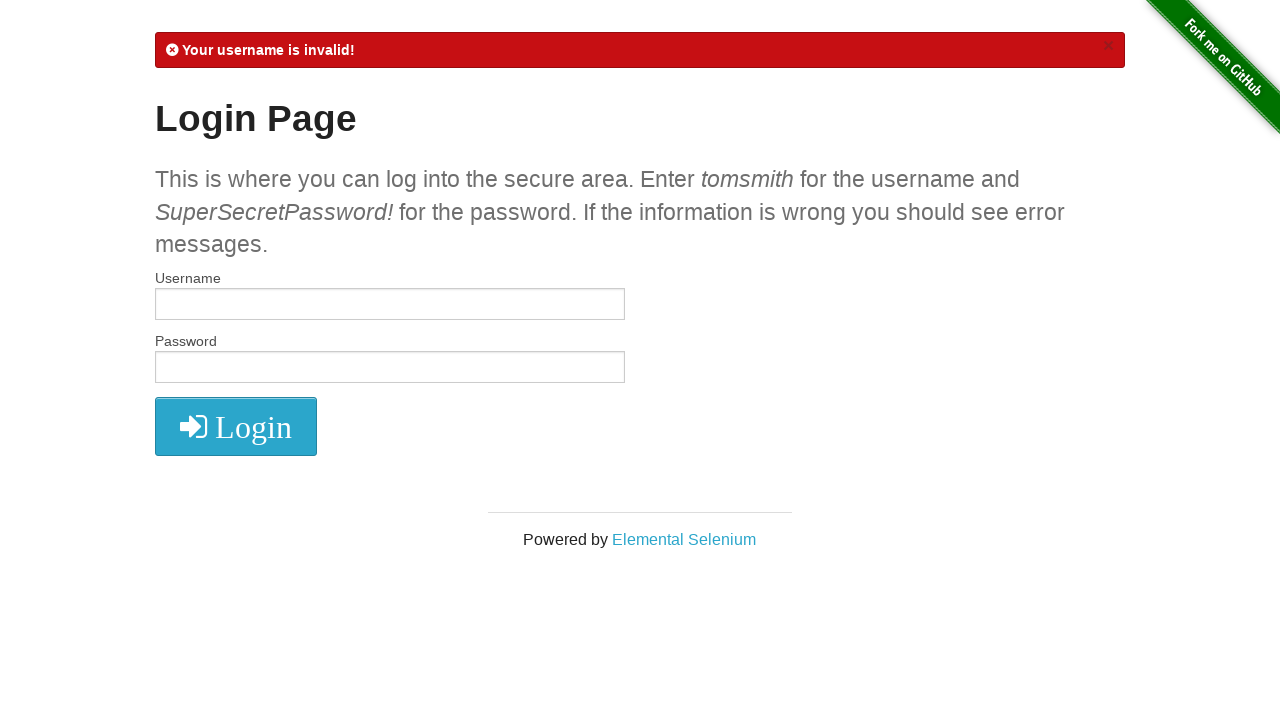

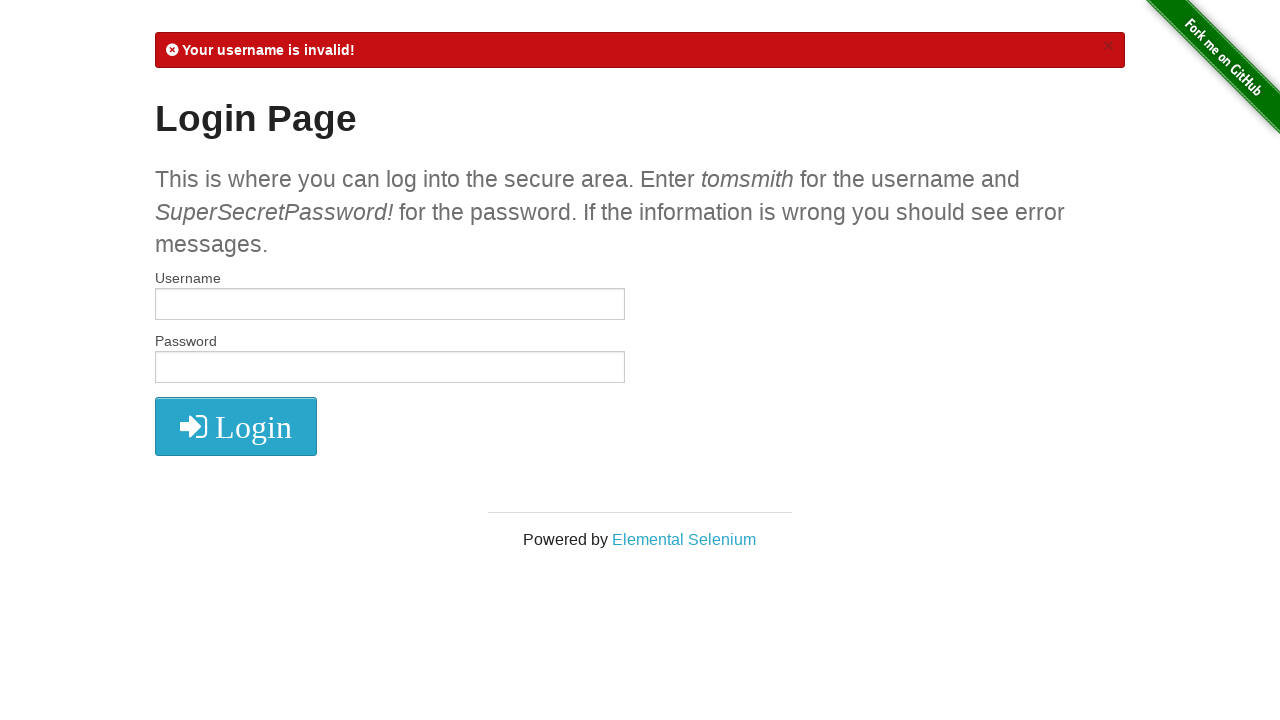